Tests file upload functionality on the plupload examples page by triggering a file upload dialog and verifying the file appears in the upload queue.

Starting URL: https://www.plupload.com/examples/

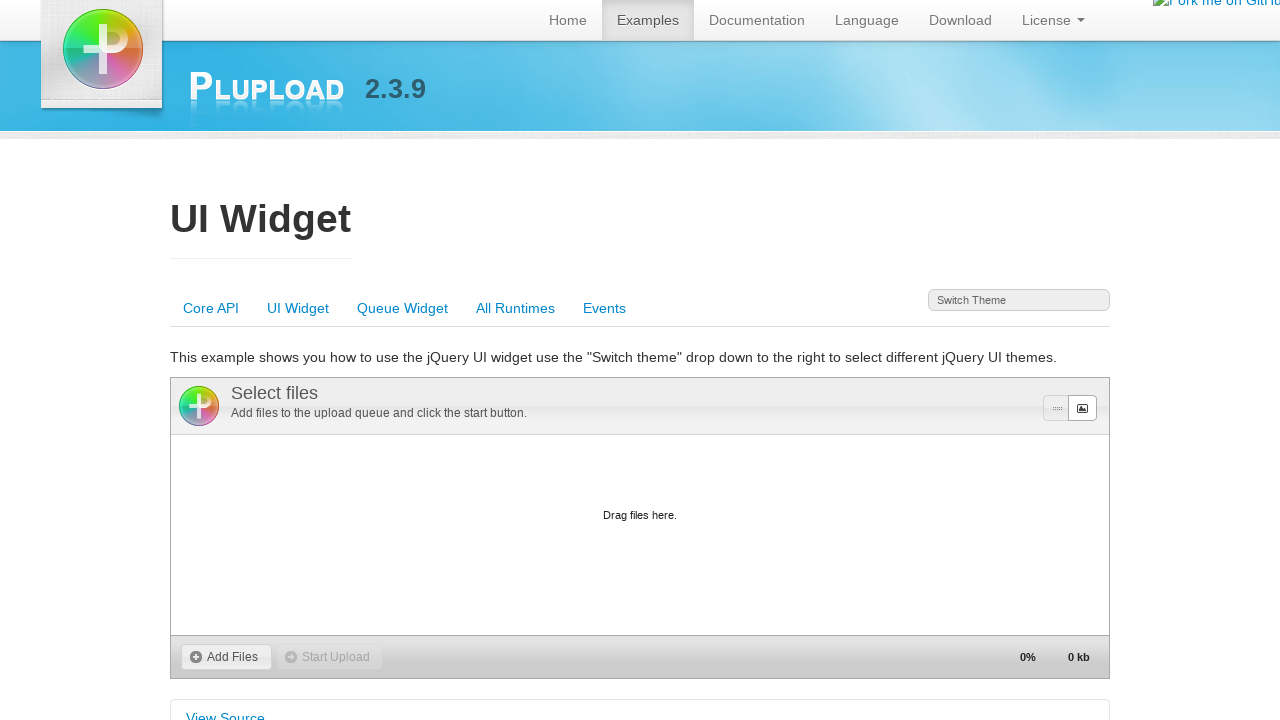

Clicked 'Add Files' button and file chooser dialog opened at (226, 657) on xpath=//span[text()='Add Files']
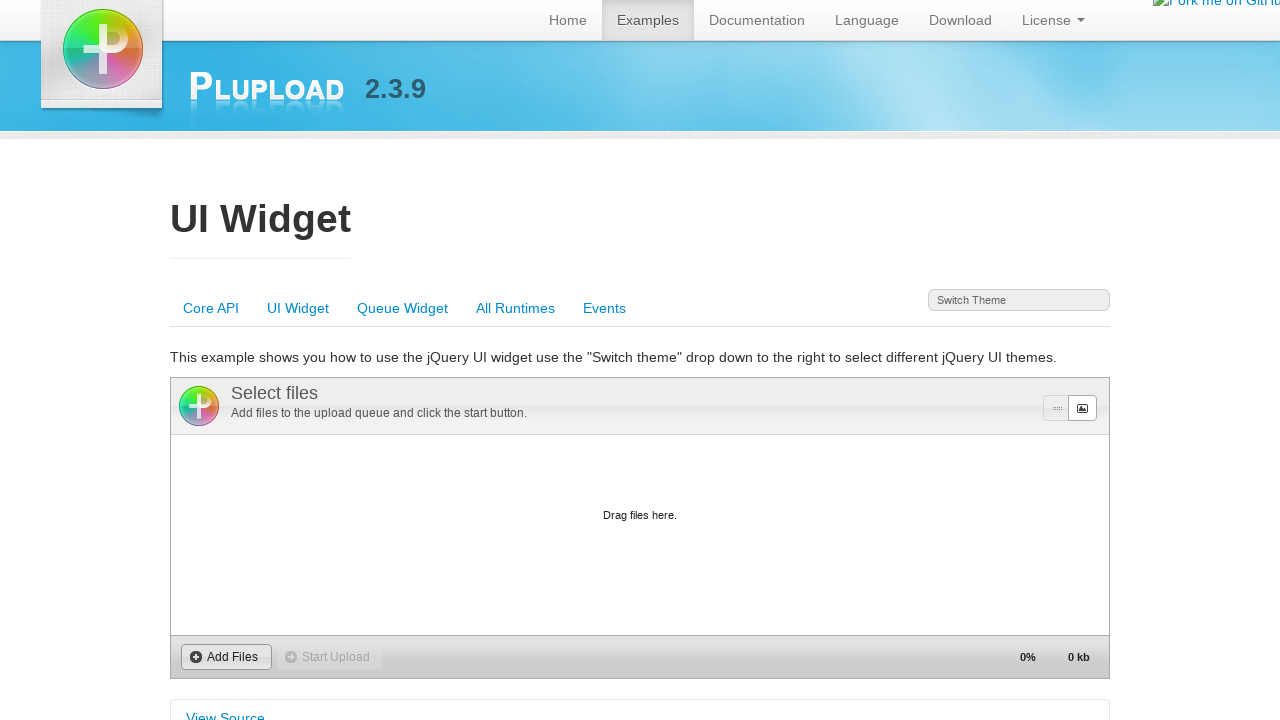

Created temporary PNG file for upload
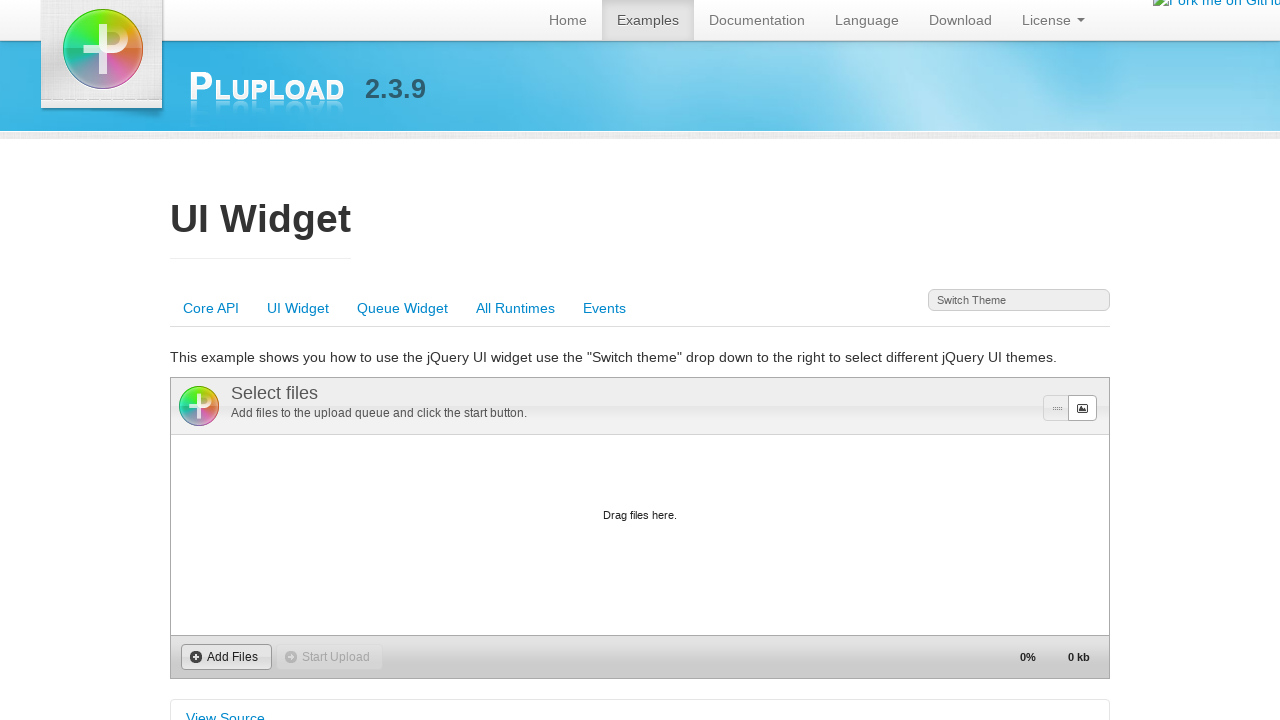

Set temporary file in file chooser and submitted for upload
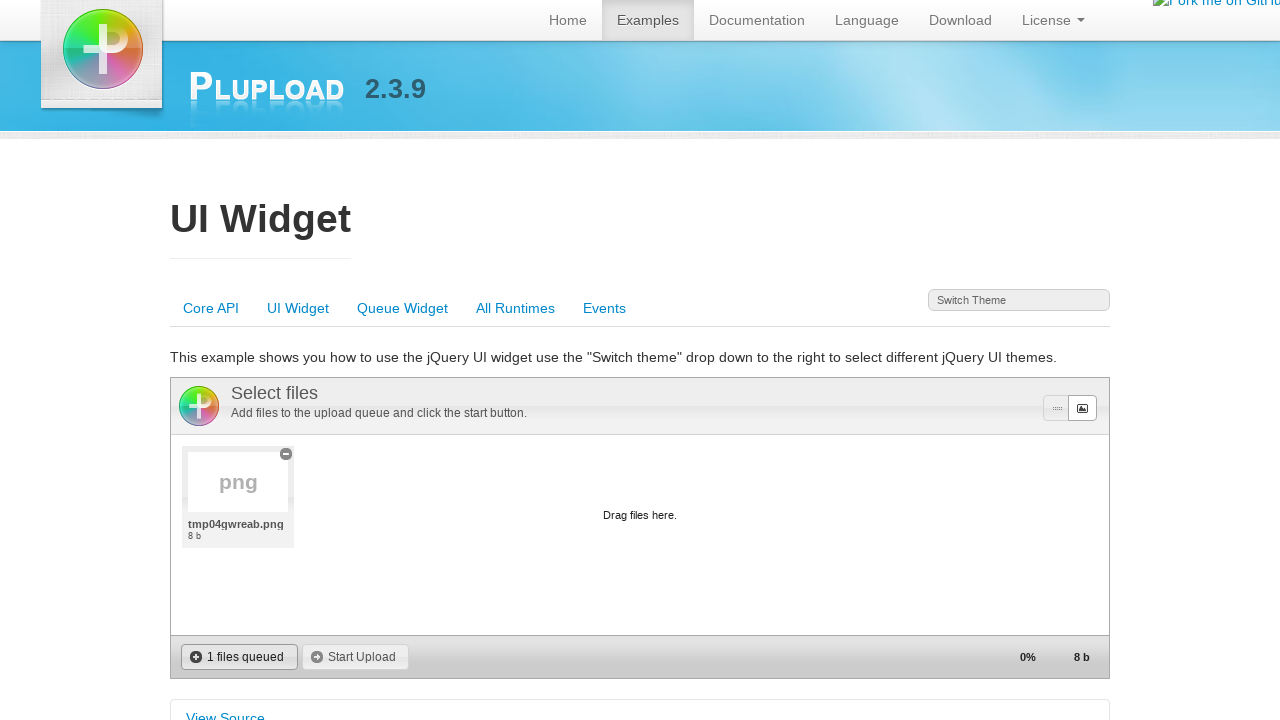

File appeared in upload queue with plupload file element visible
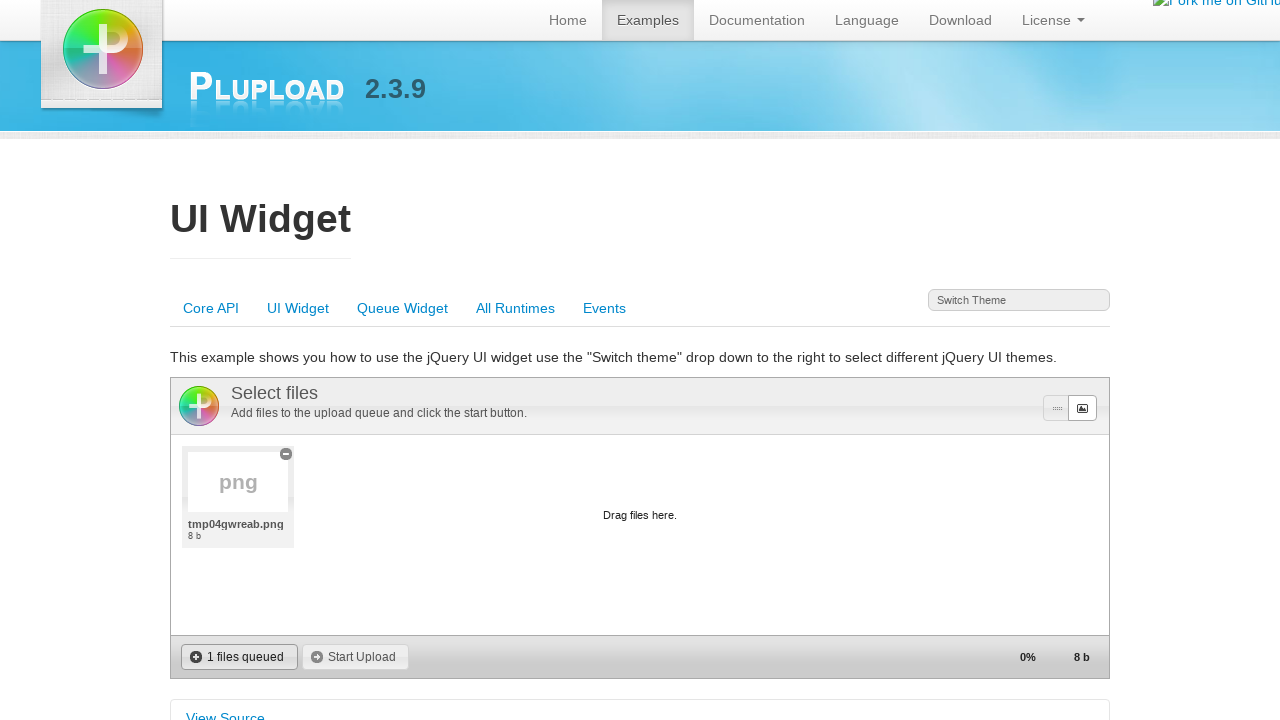

Cleaned up temporary file
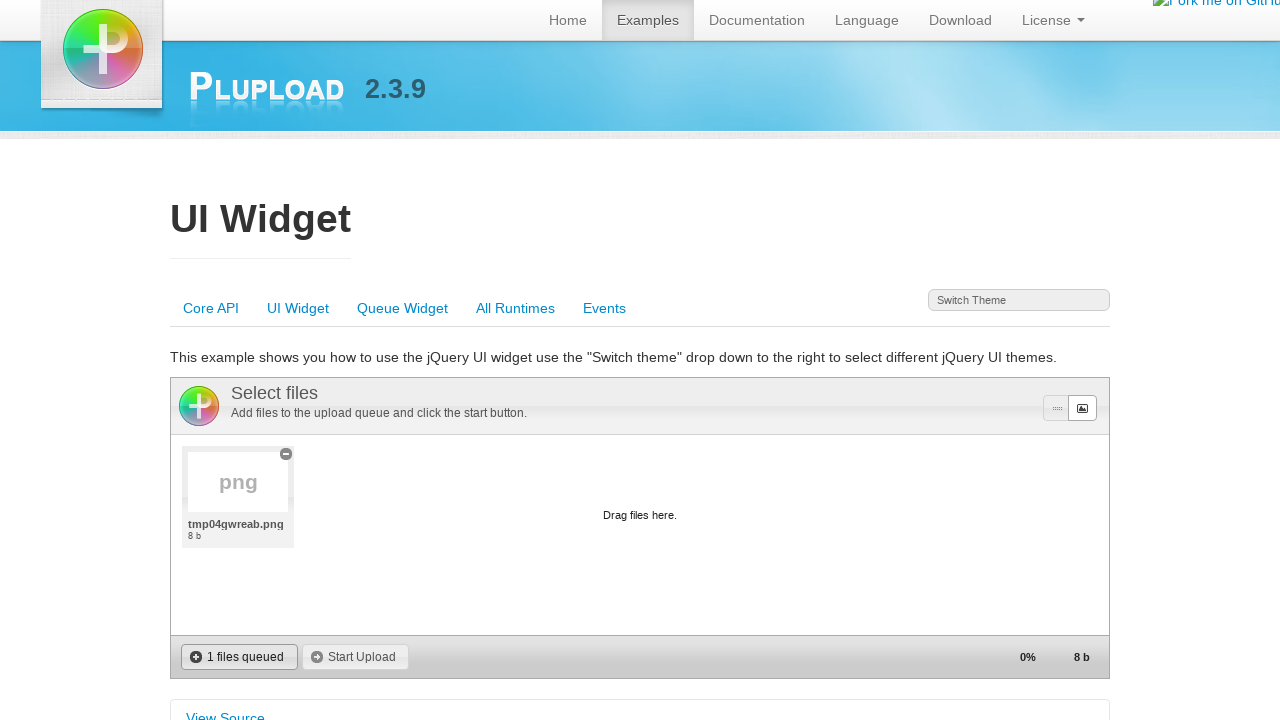

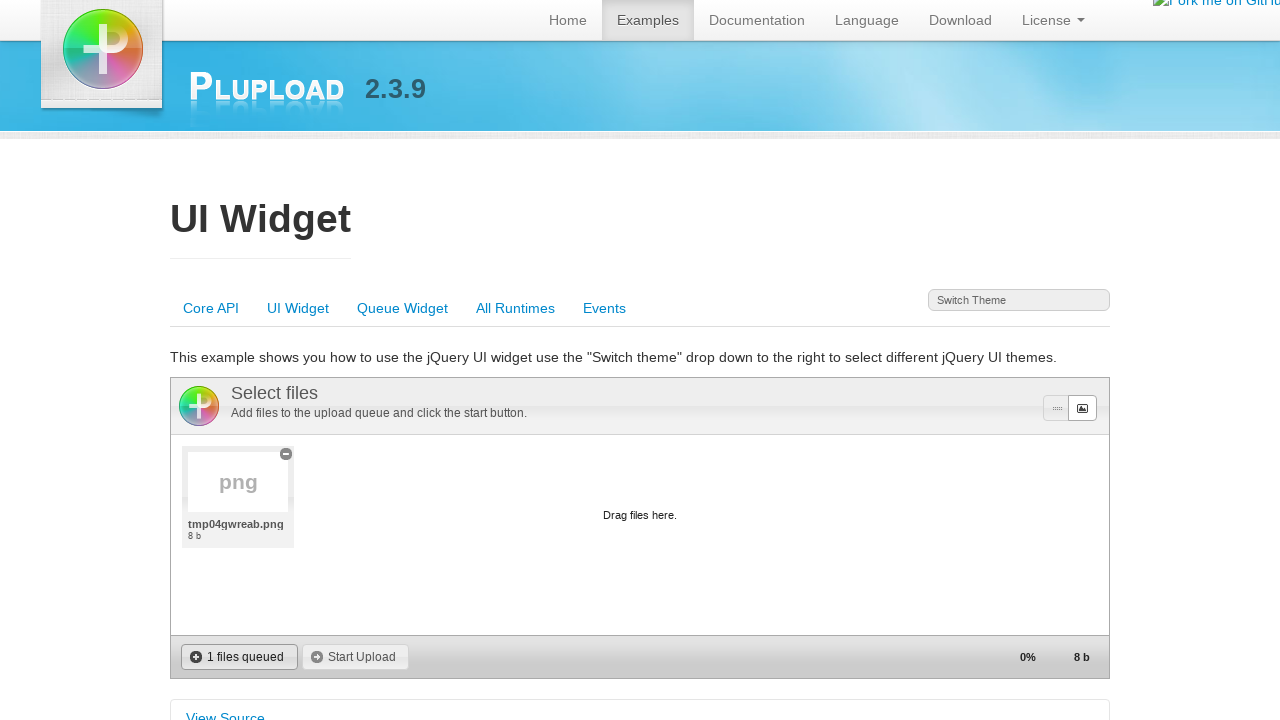